Tests hover functionality by hovering over multiple figure elements to reveal hidden information, verifying visibility states, and navigating to associated user profile links for each element.

Starting URL: https://the-internet.herokuapp.com/hovers

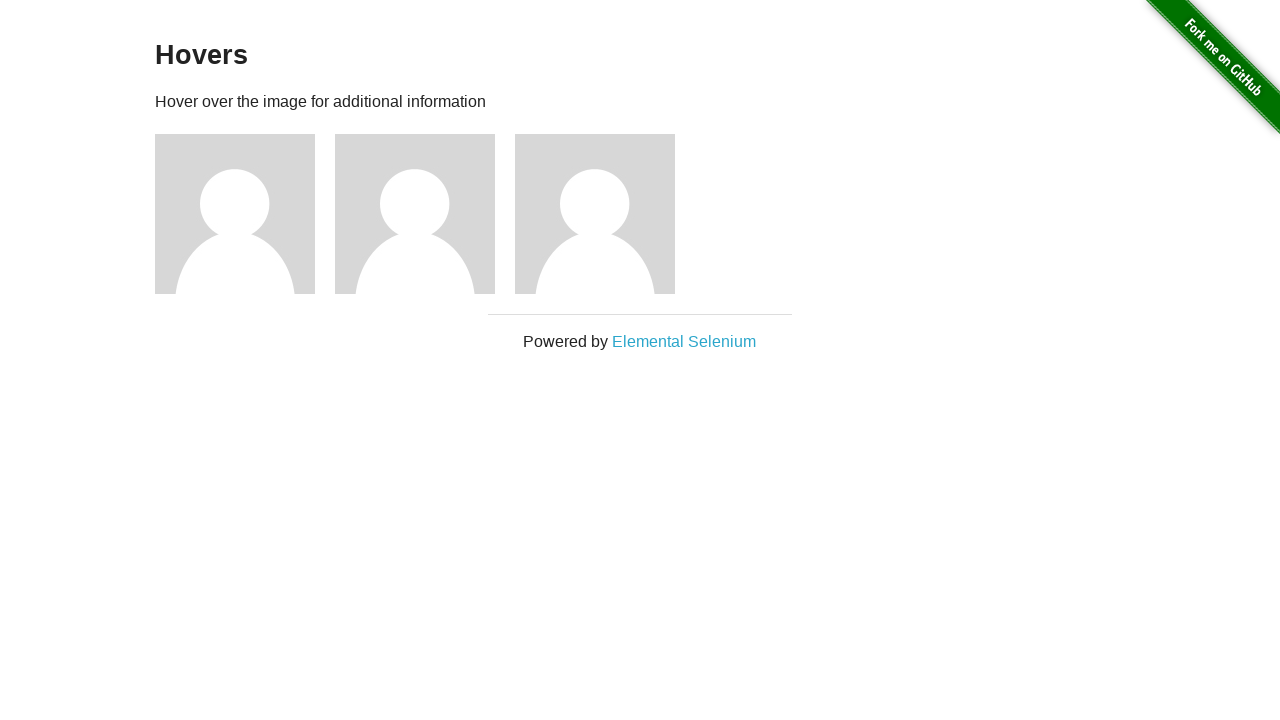

Waited for hover elements to load
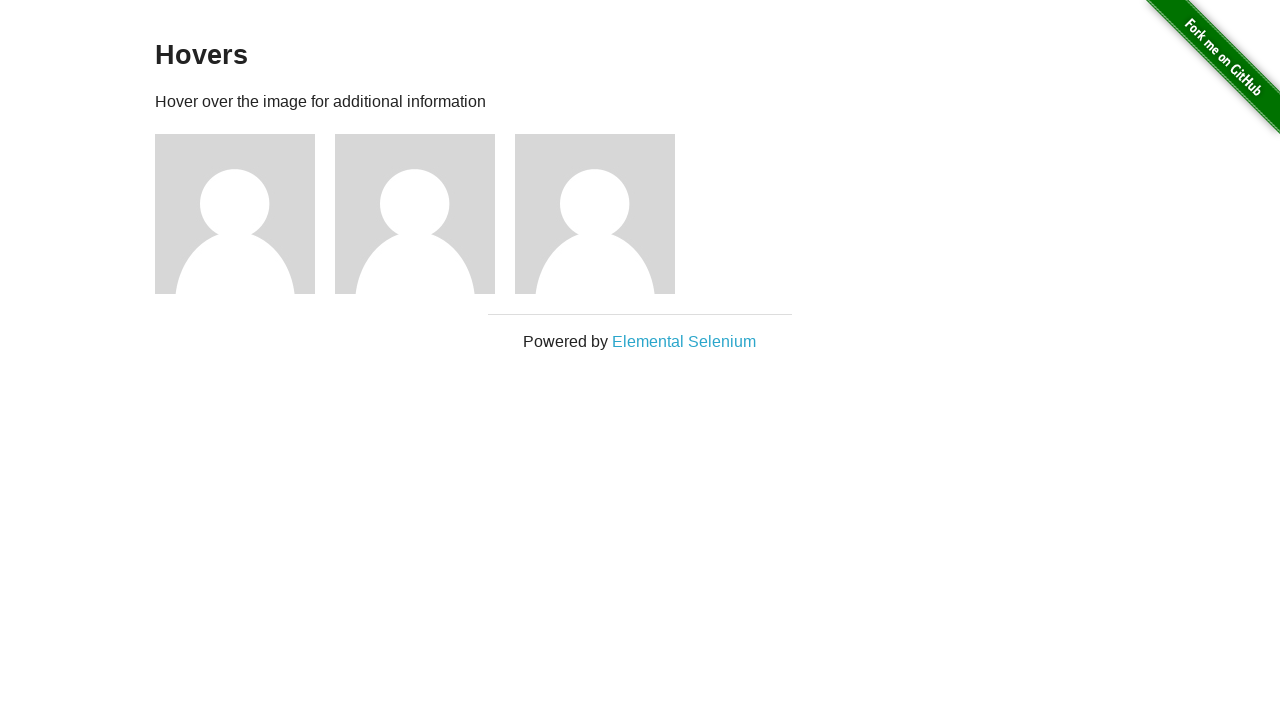

Retrieved all figure elements
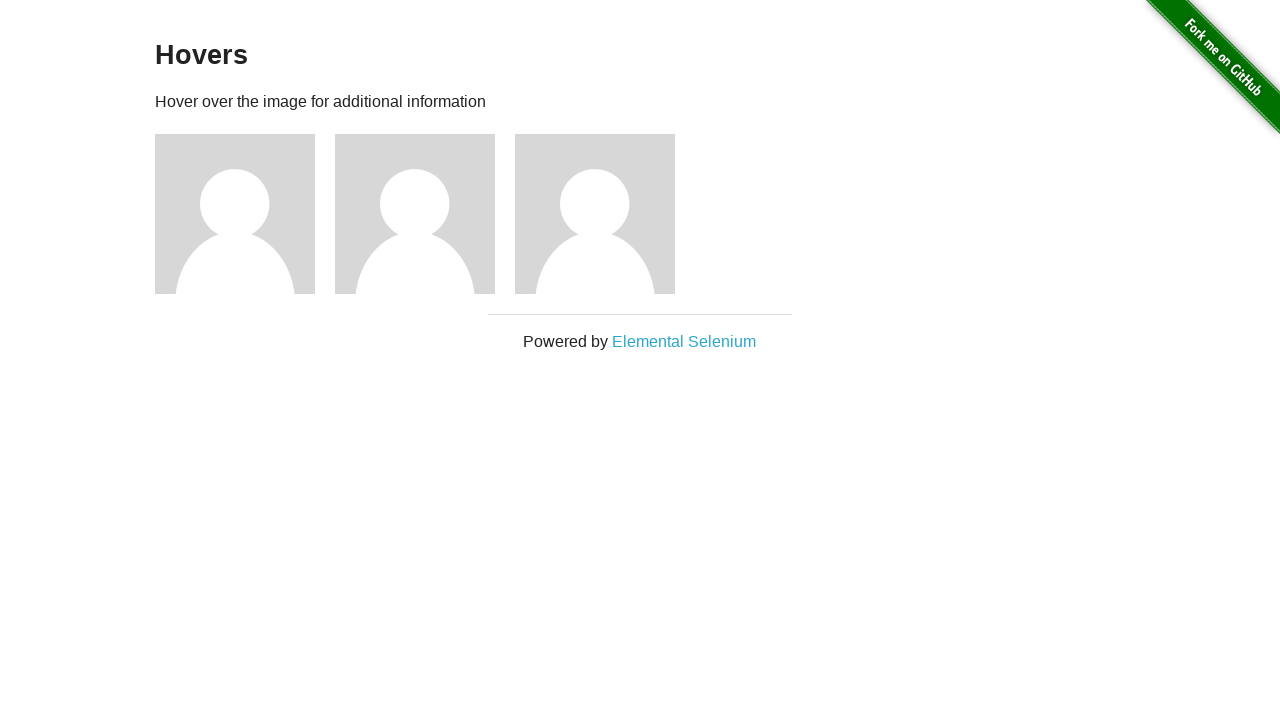

Hovered over figure element 1 at (245, 214) on .figure >> nth=0
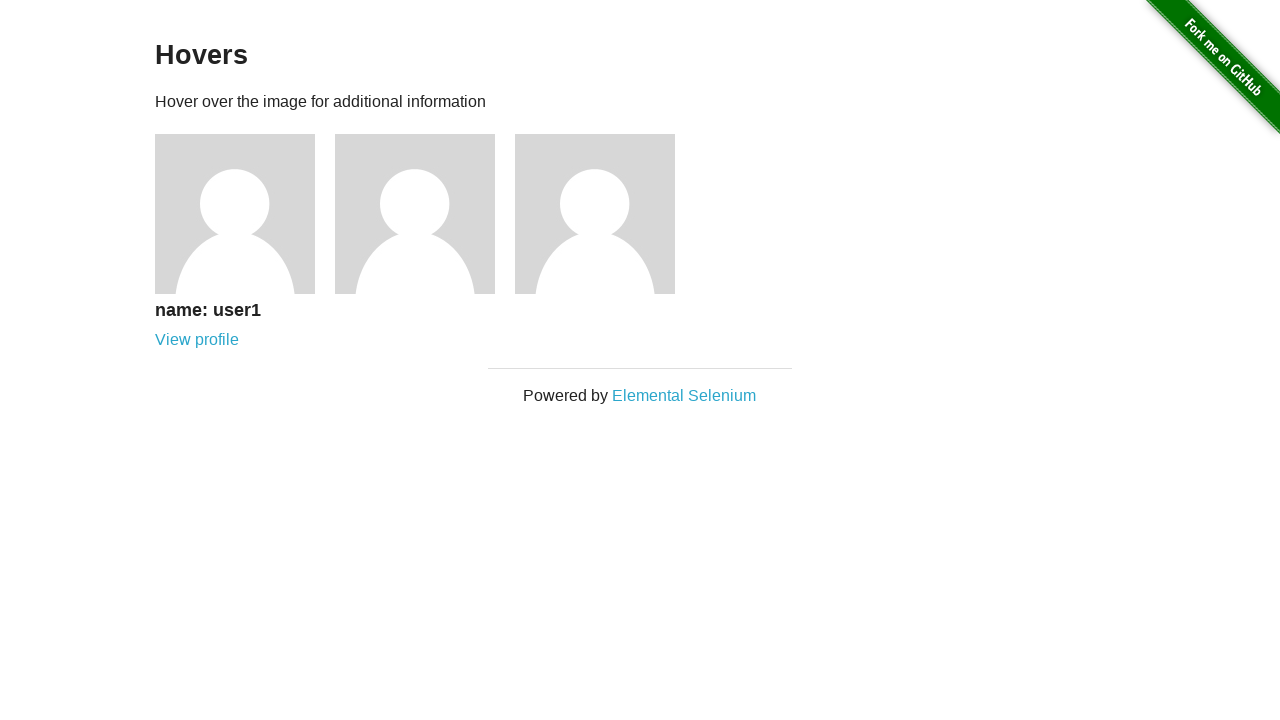

Figcaption revealed for figure element 1
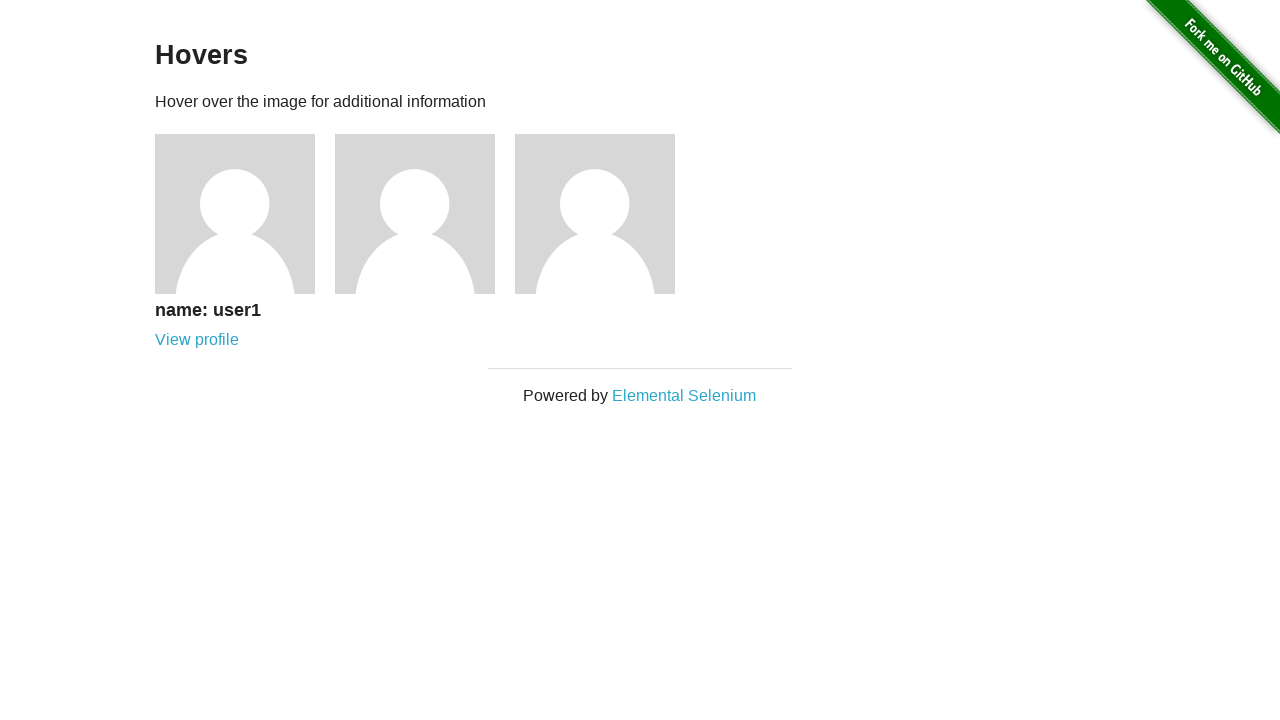

Navigated to user profile page for user 1
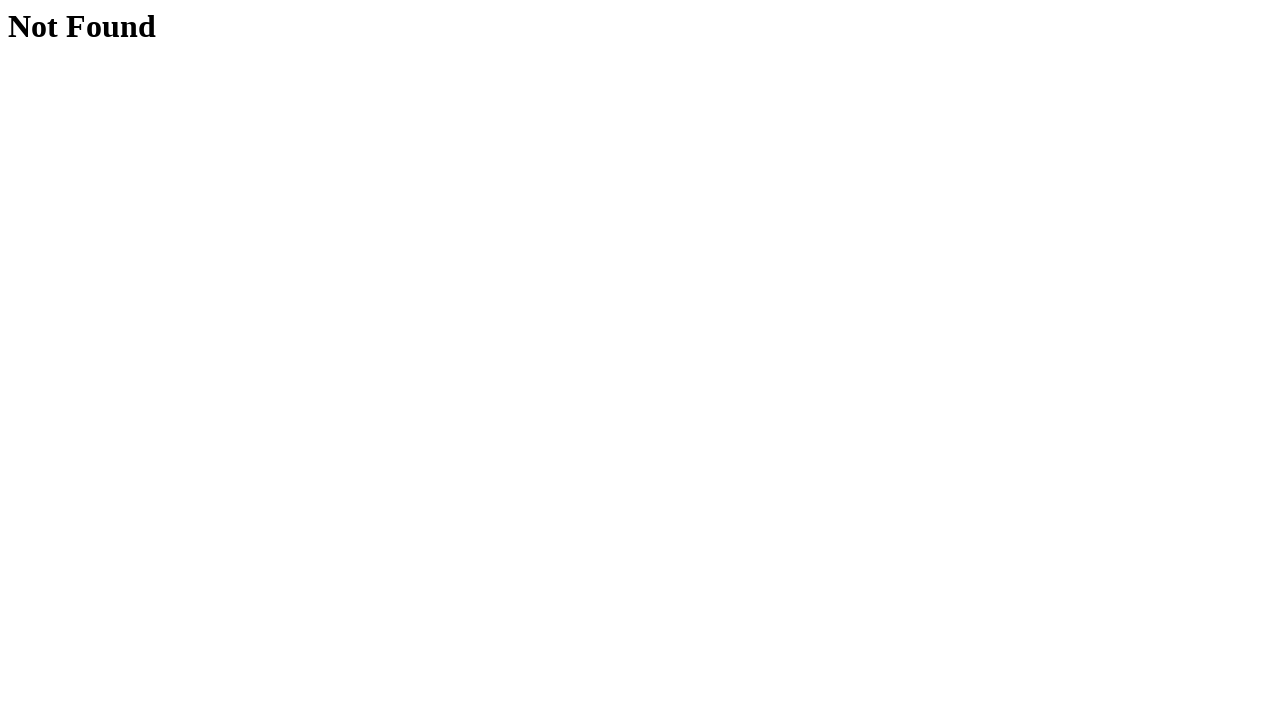

Navigated back to hovers page
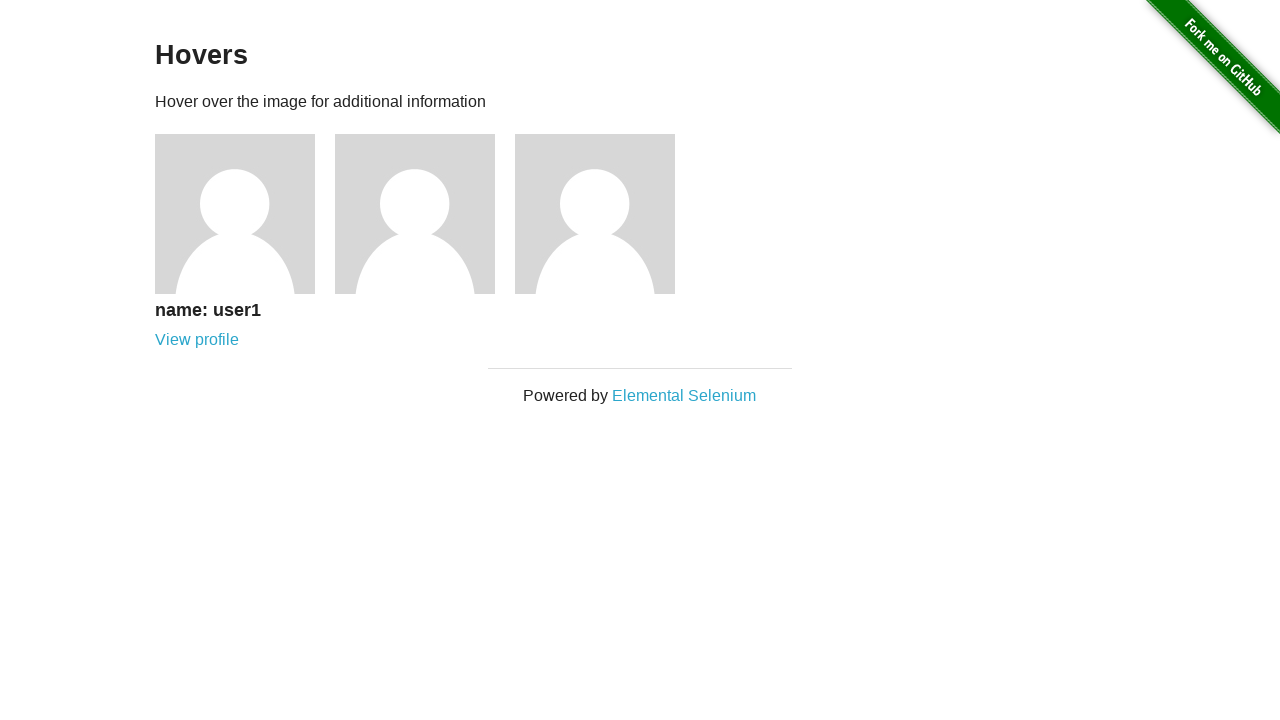

Waited for hover elements to reload after navigation
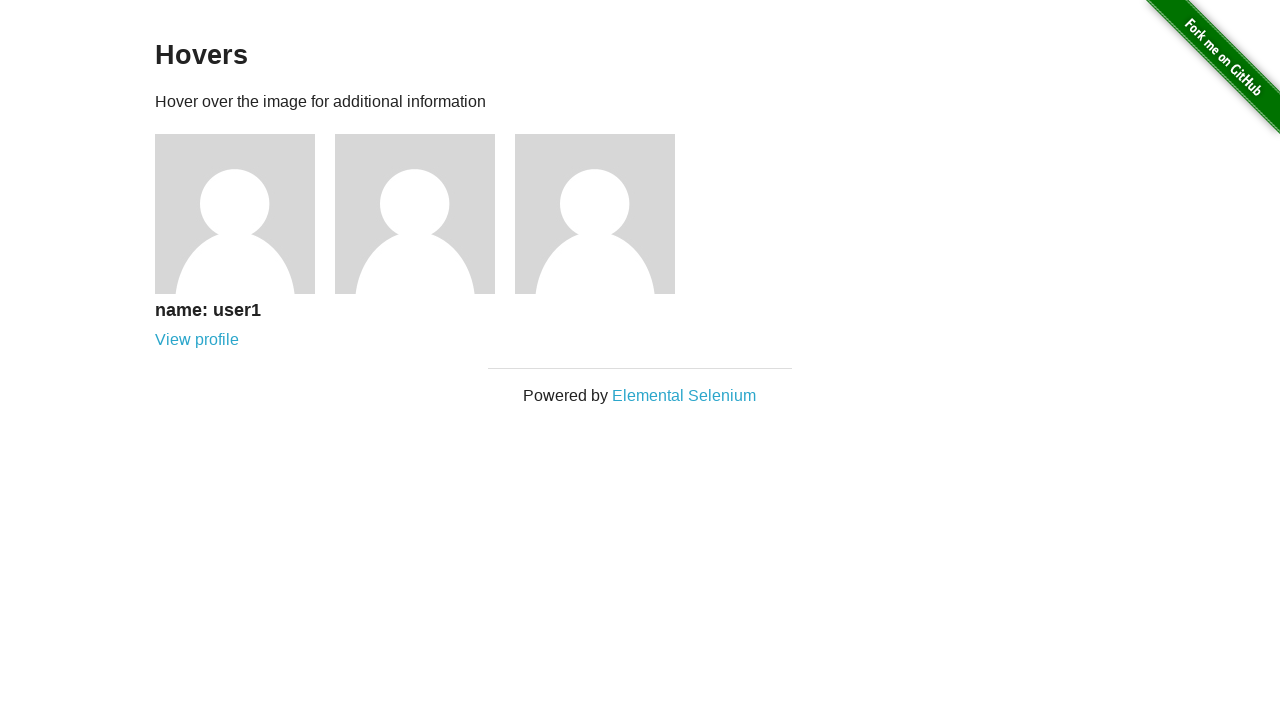

Retrieved all figure elements again
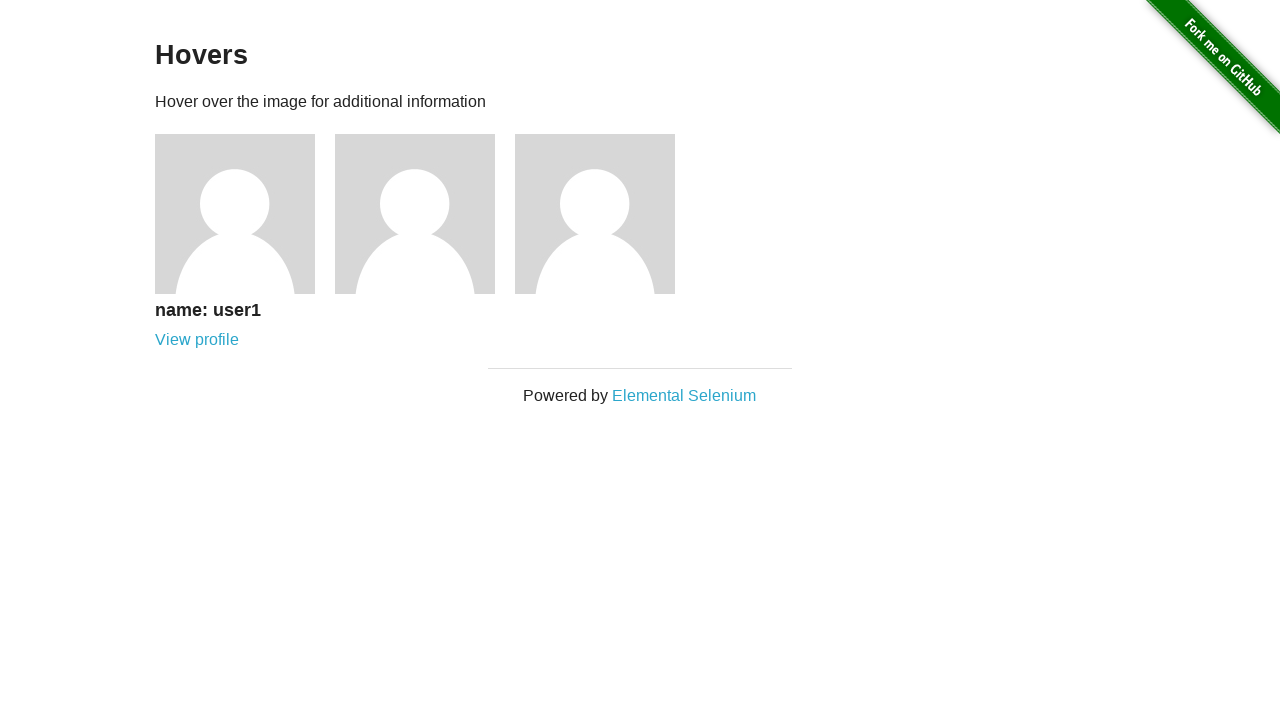

Hovered over figure element 2 at (425, 214) on .figure >> nth=1
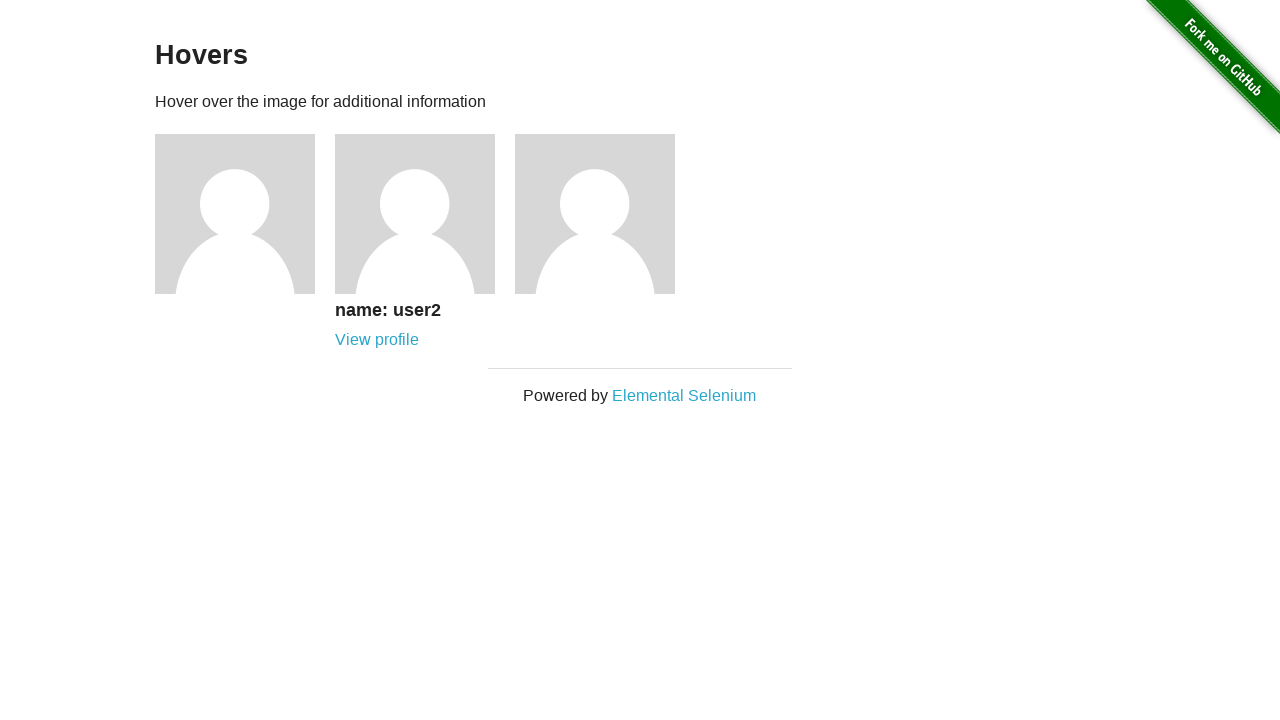

Figcaption revealed for figure element 2
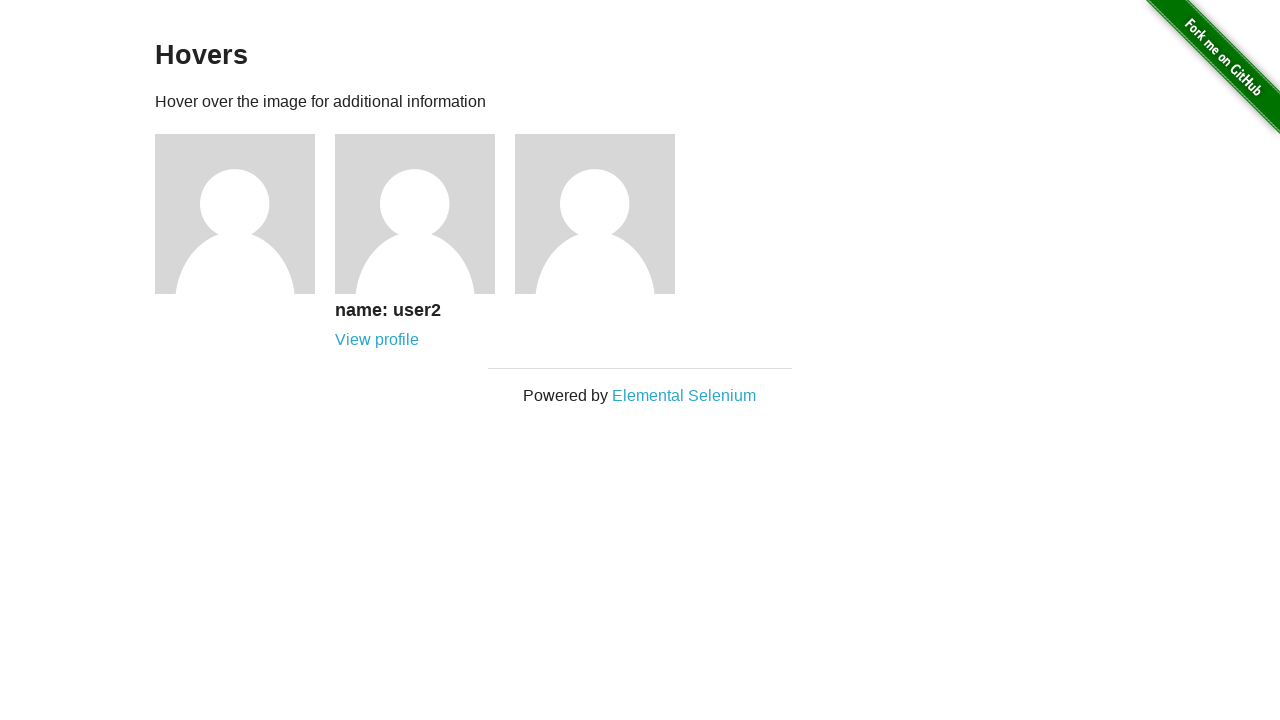

Navigated to user profile page for user 2
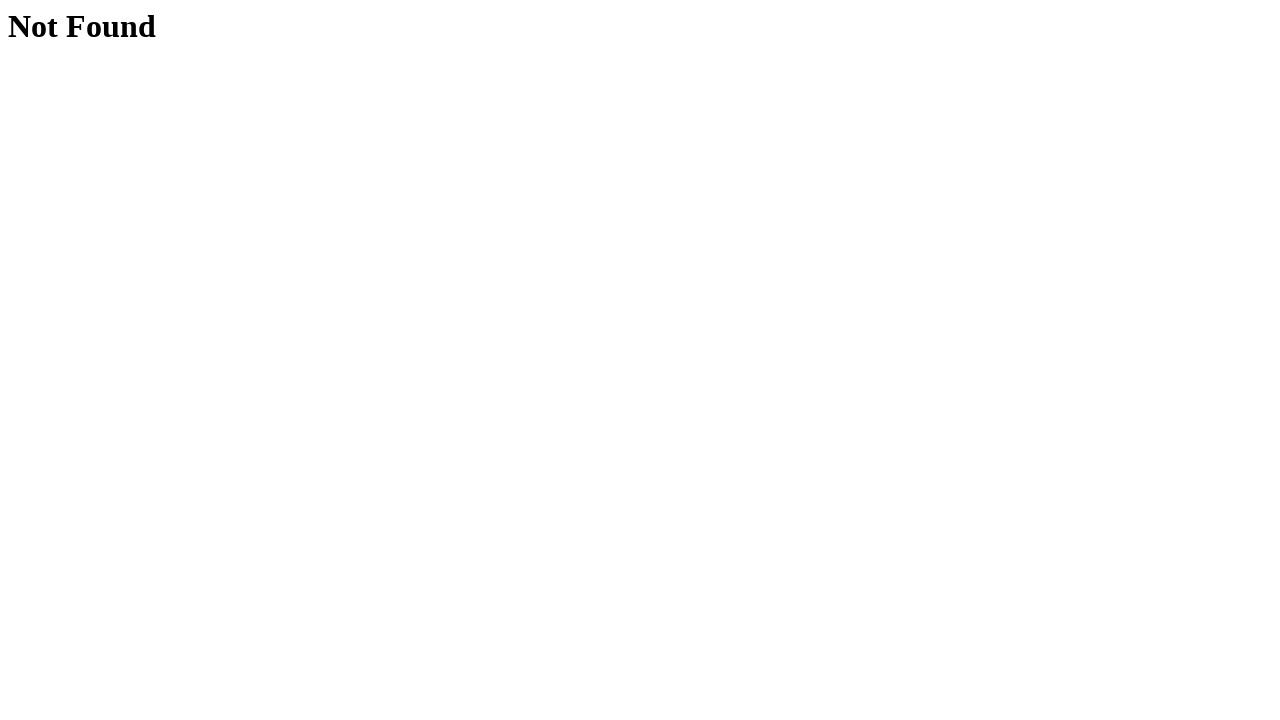

Navigated back to hovers page
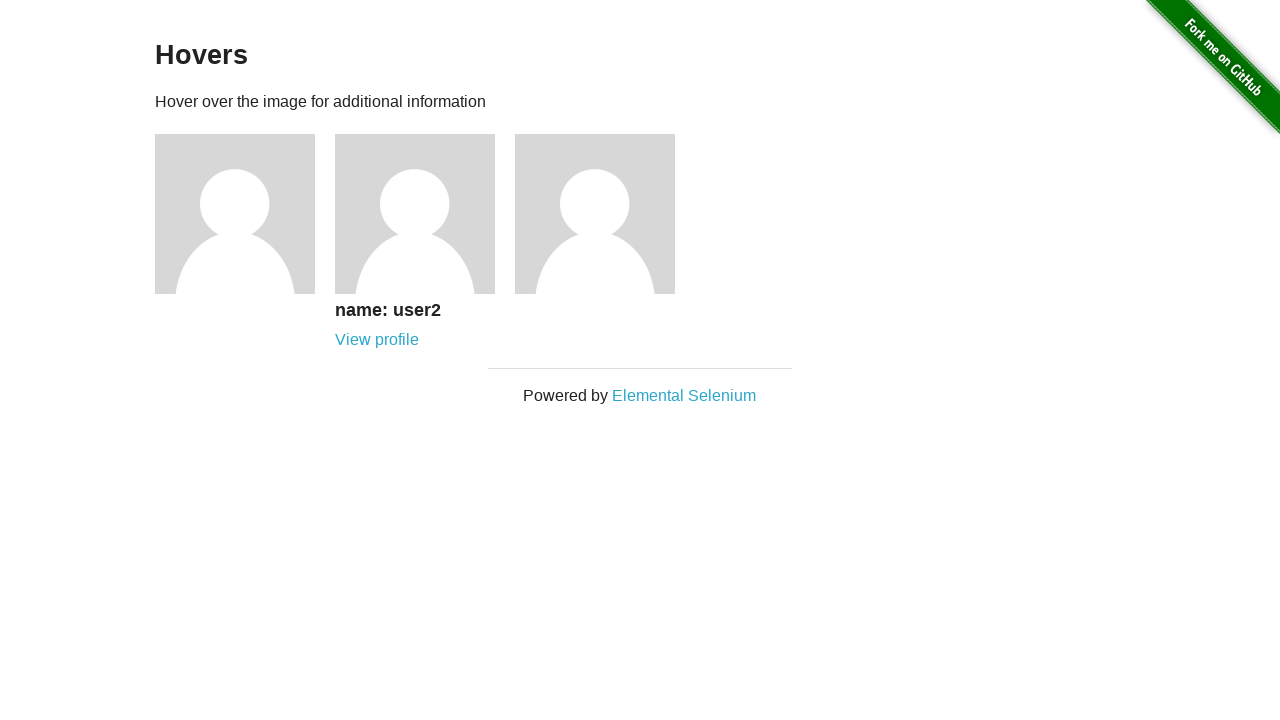

Waited for hover elements to reload after navigation
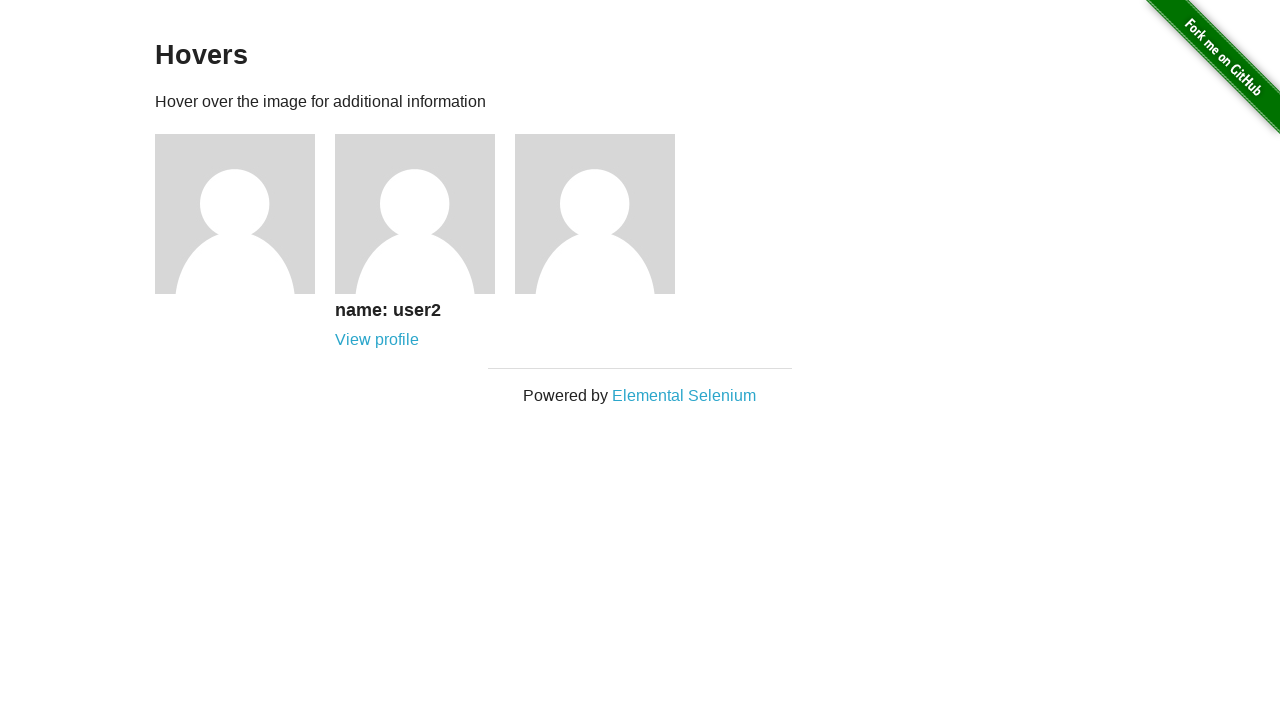

Retrieved all figure elements again
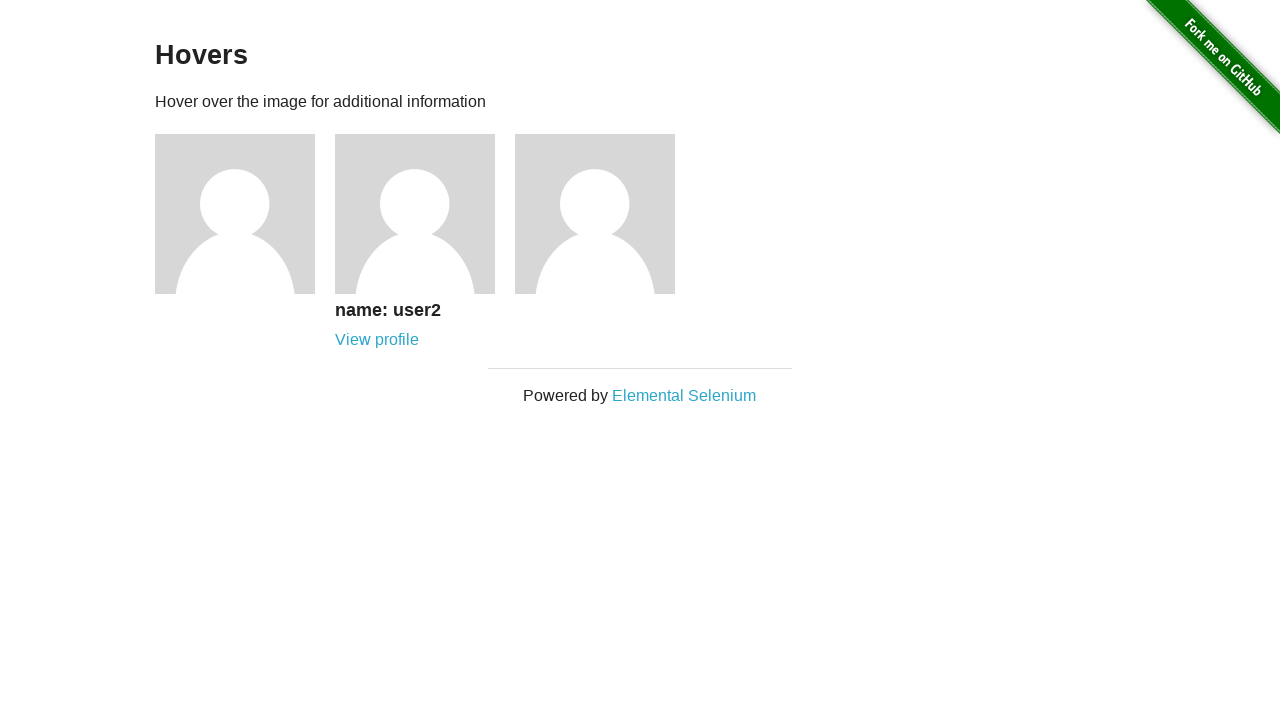

Hovered over figure element 3 at (605, 214) on .figure >> nth=2
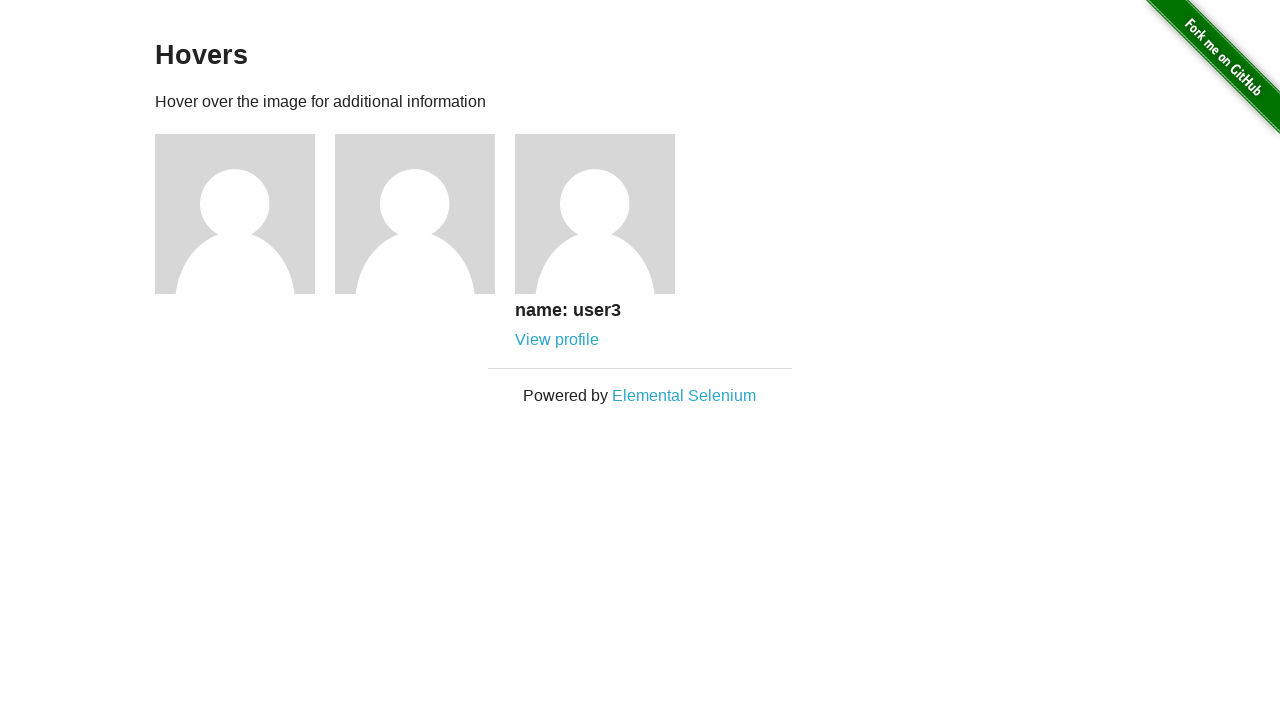

Figcaption revealed for figure element 3
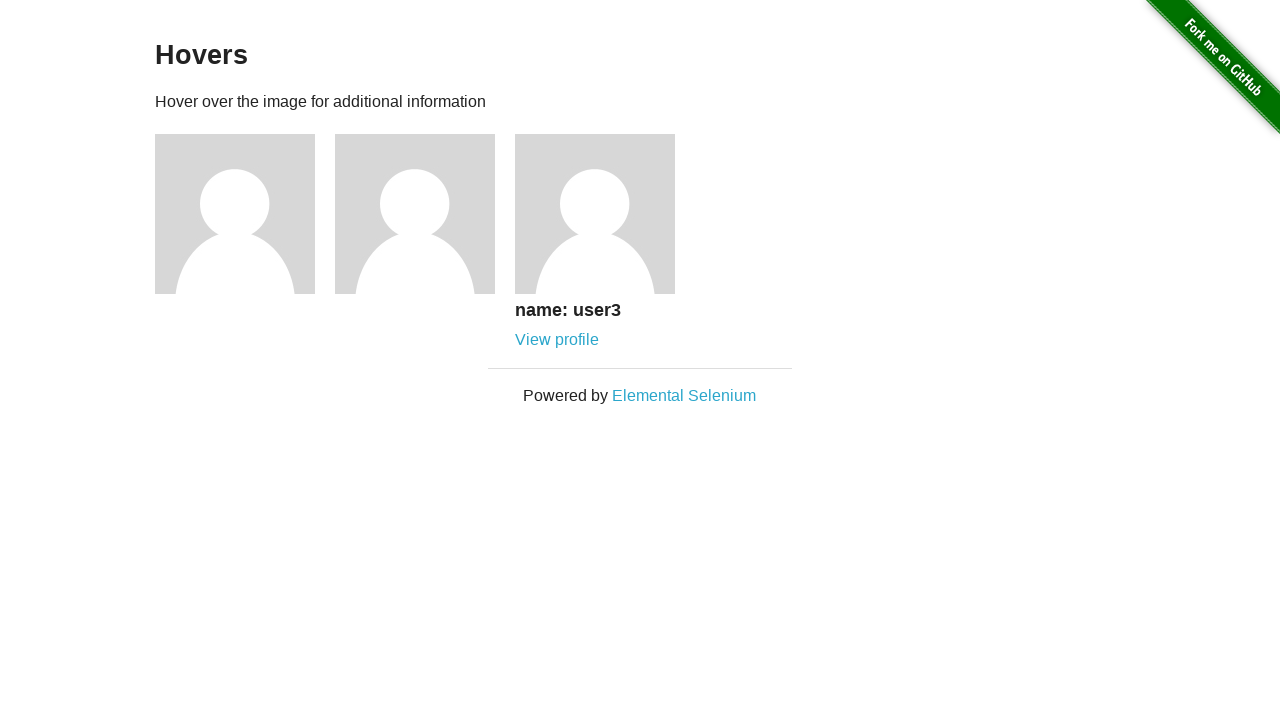

Navigated to user profile page for user 3
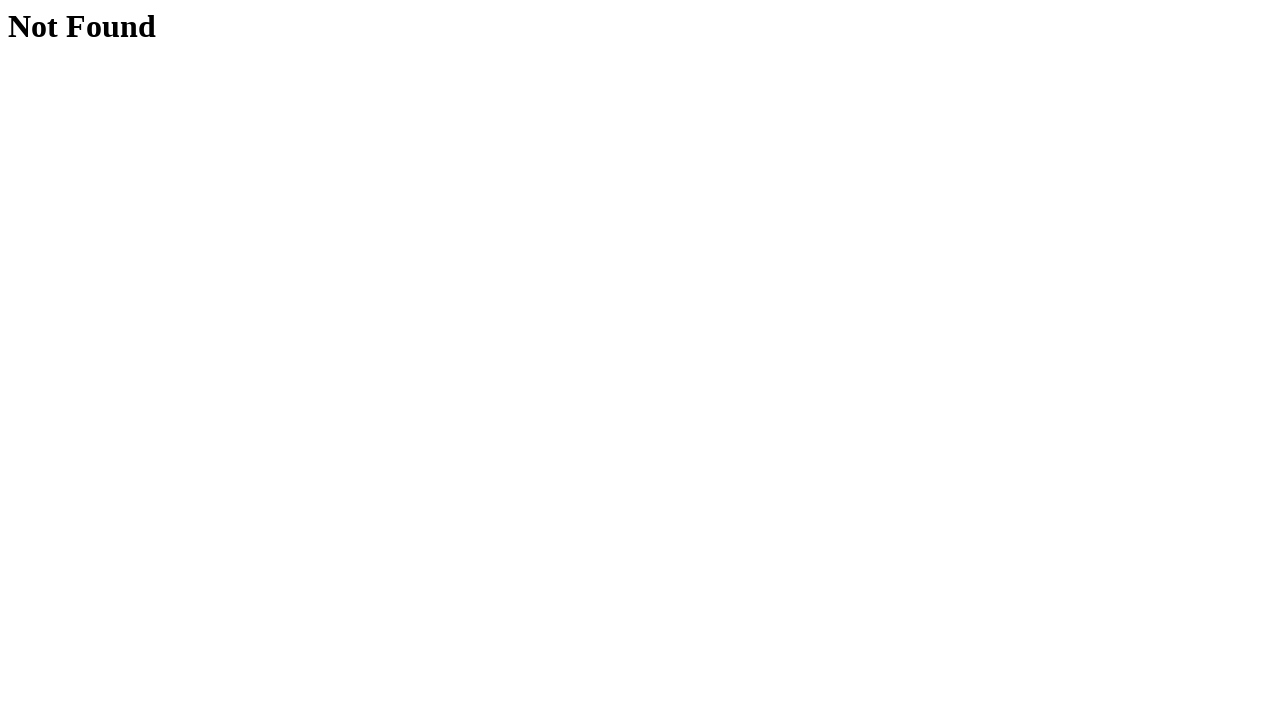

Navigated back to hovers page
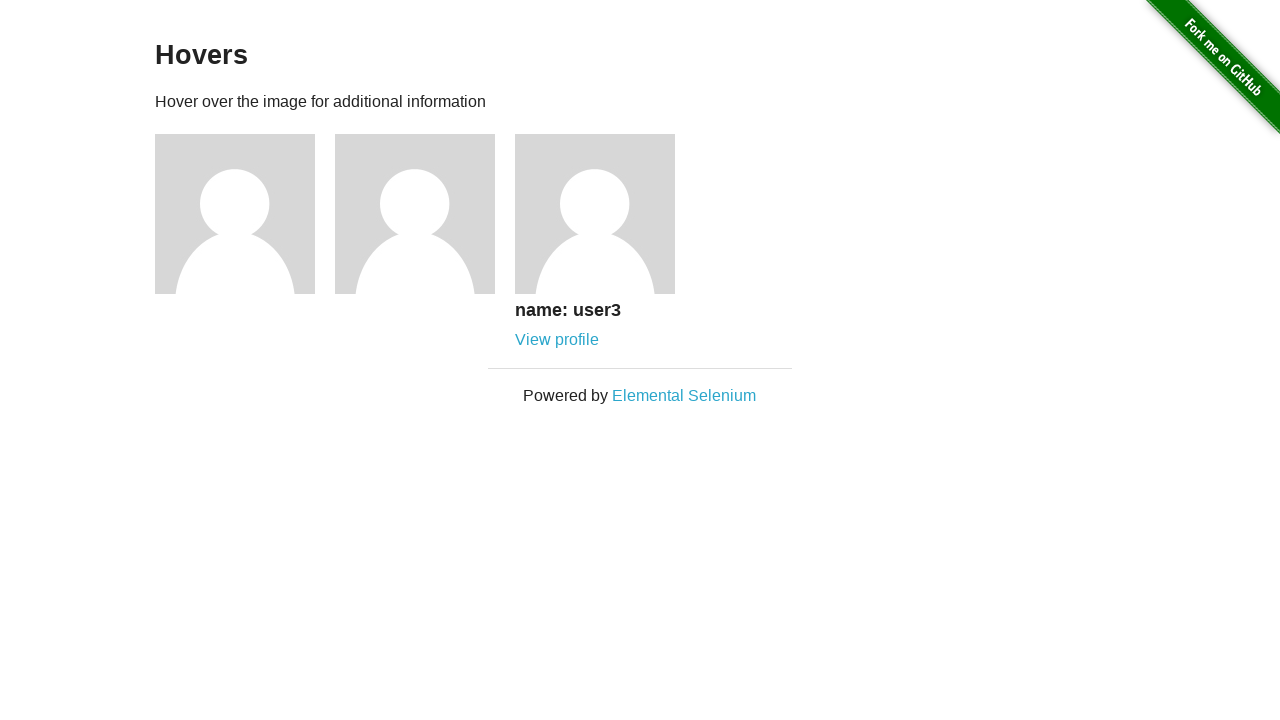

Waited for hover elements to reload after navigation
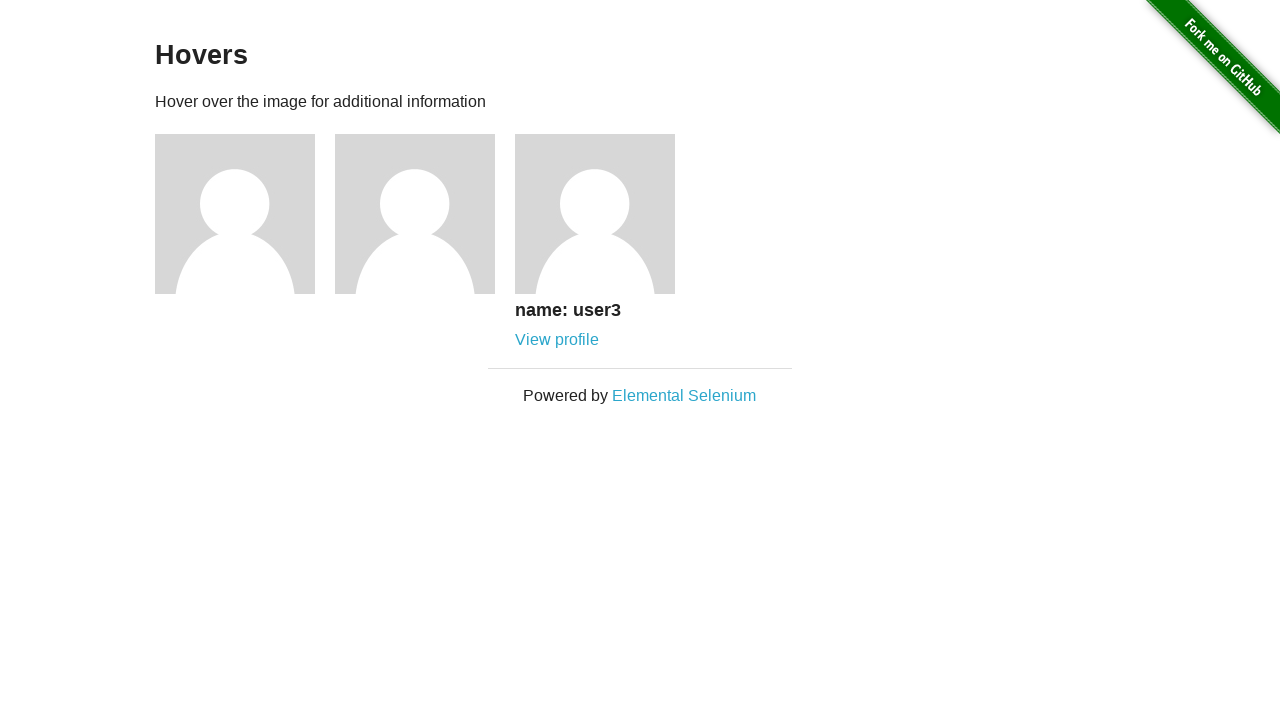

Retrieved all figure elements again
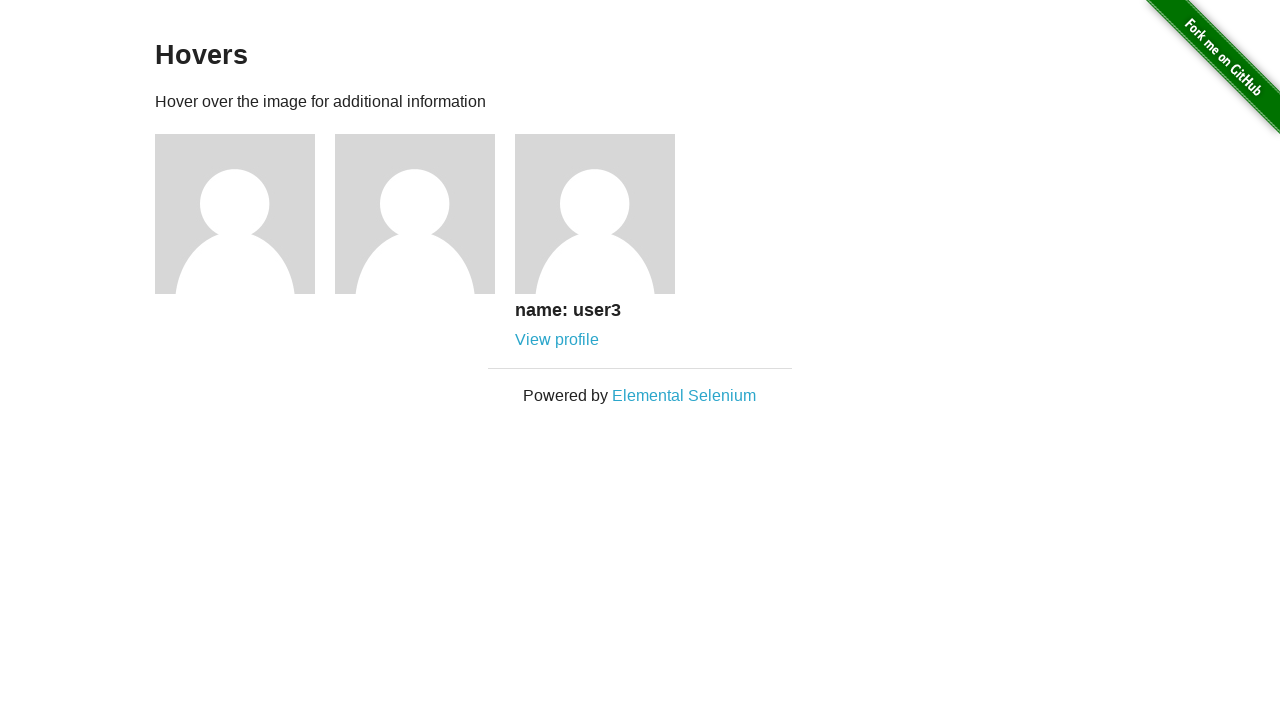

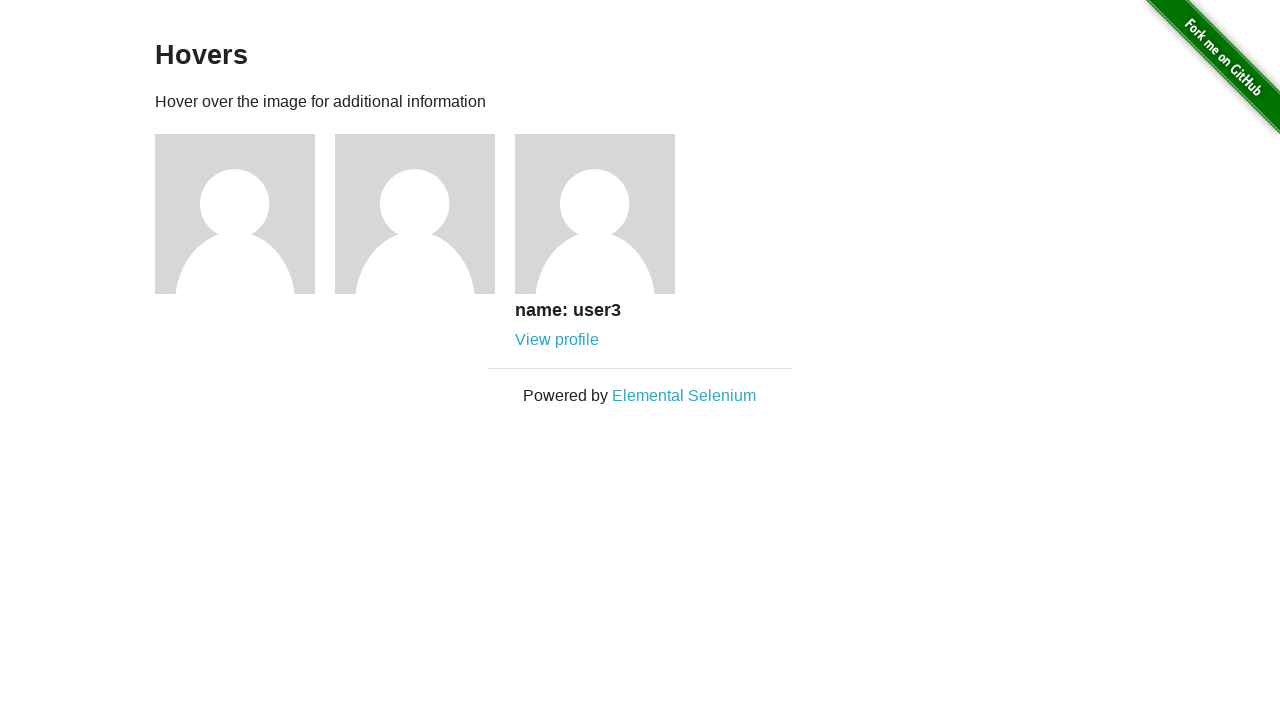